Tests dropdown menu functionality by selecting options using different methods: by index (Purple), by visible text (Magenta), and by value (Black)

Starting URL: https://demoqa.com/select-menu

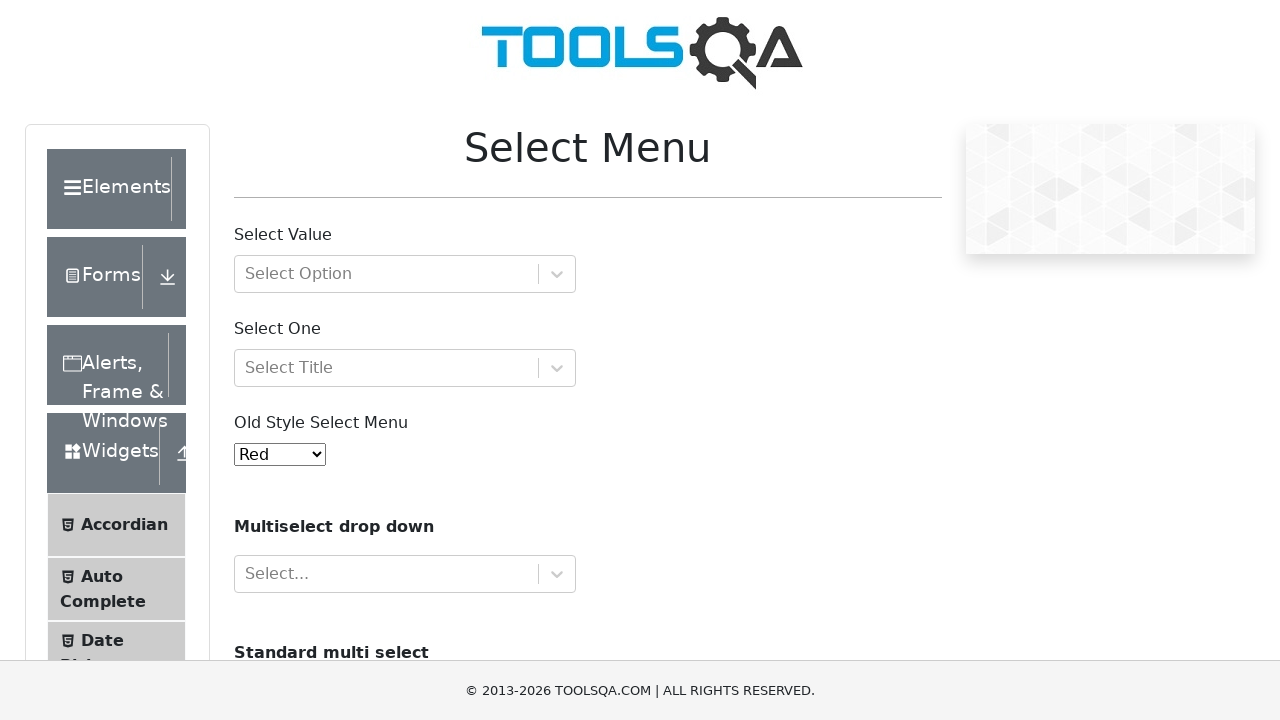

Selected 'Purple' option by index 4 from dropdown menu on #oldSelectMenu
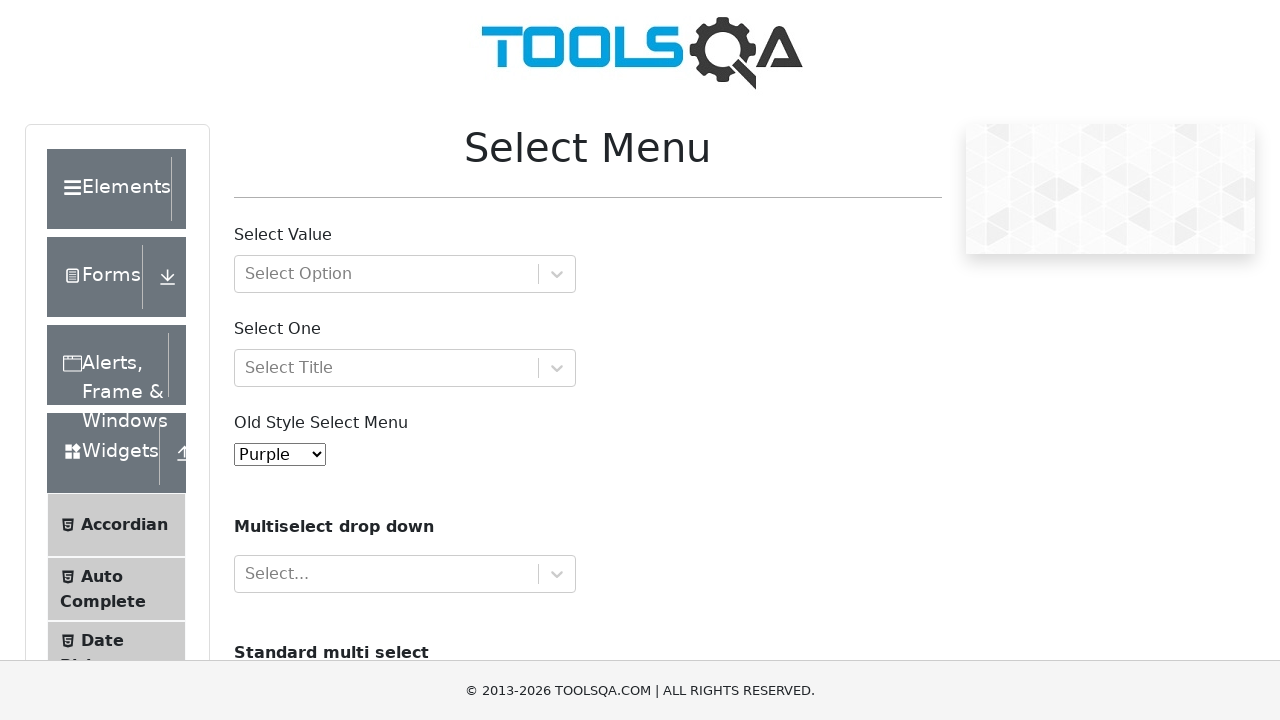

Verified that 'Purple' is selected in dropdown
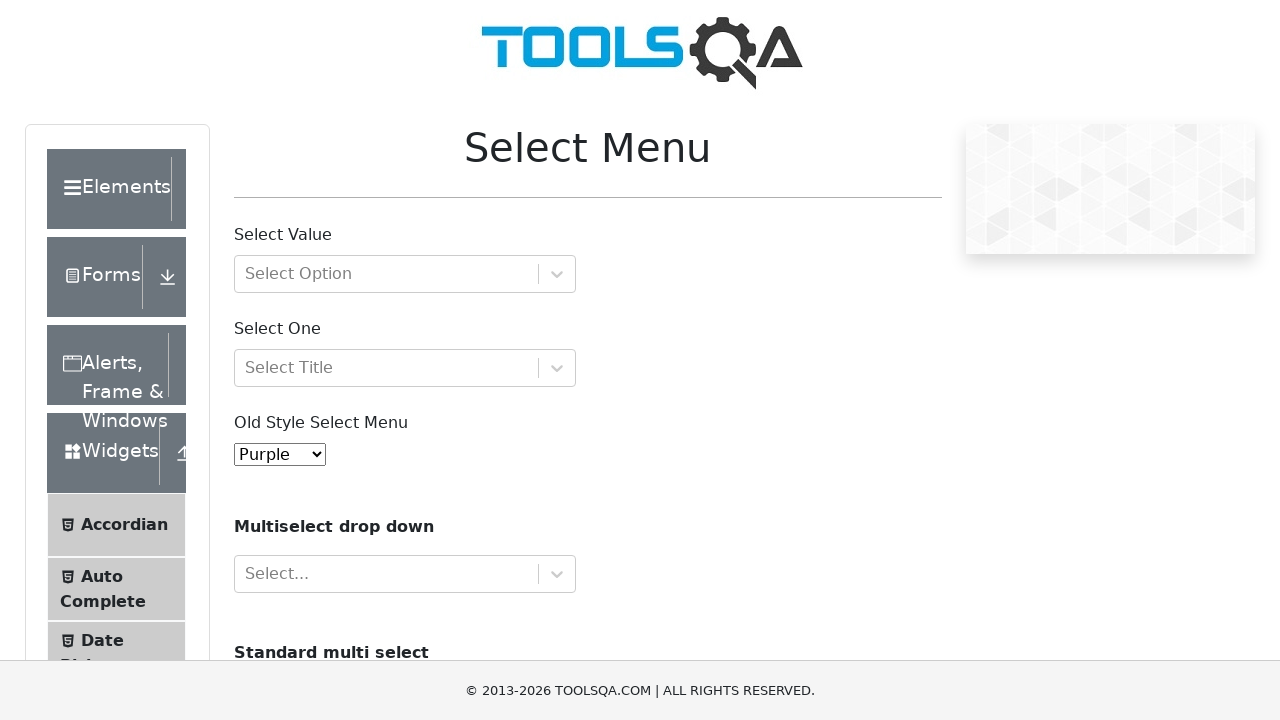

Selected 'Magenta' option by visible text from dropdown menu on #oldSelectMenu
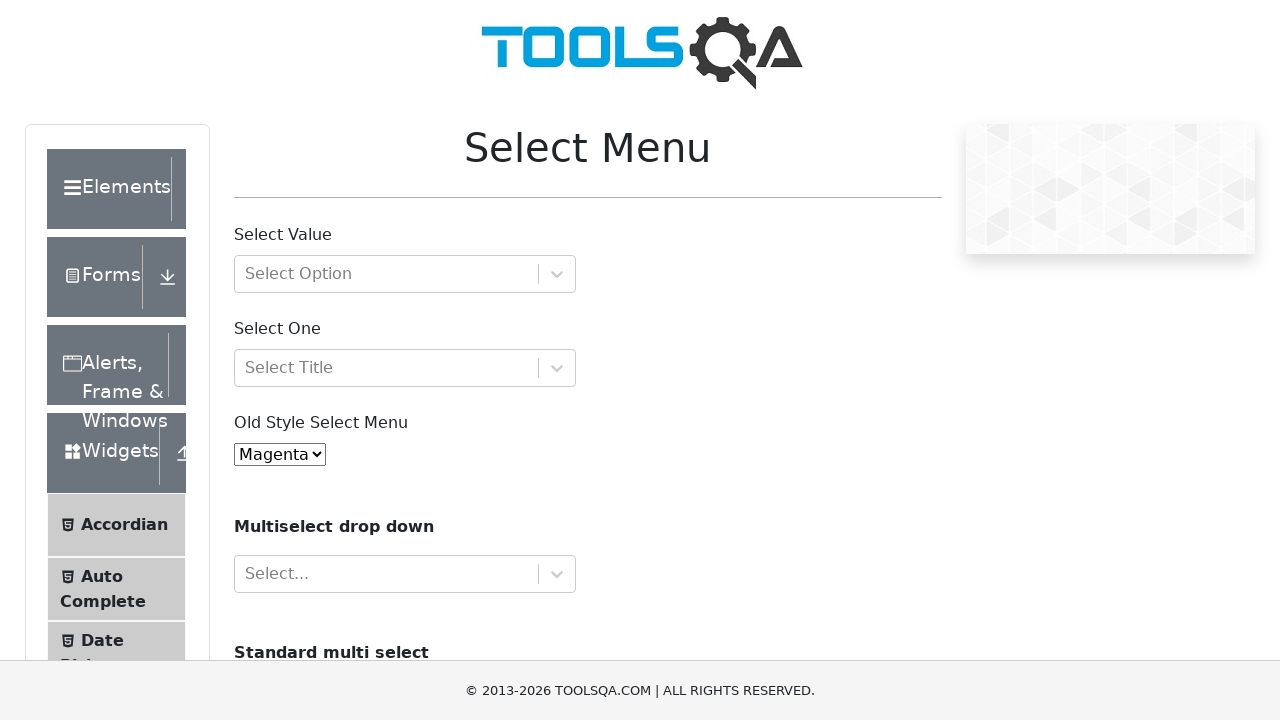

Verified that 'Magenta' is selected in dropdown
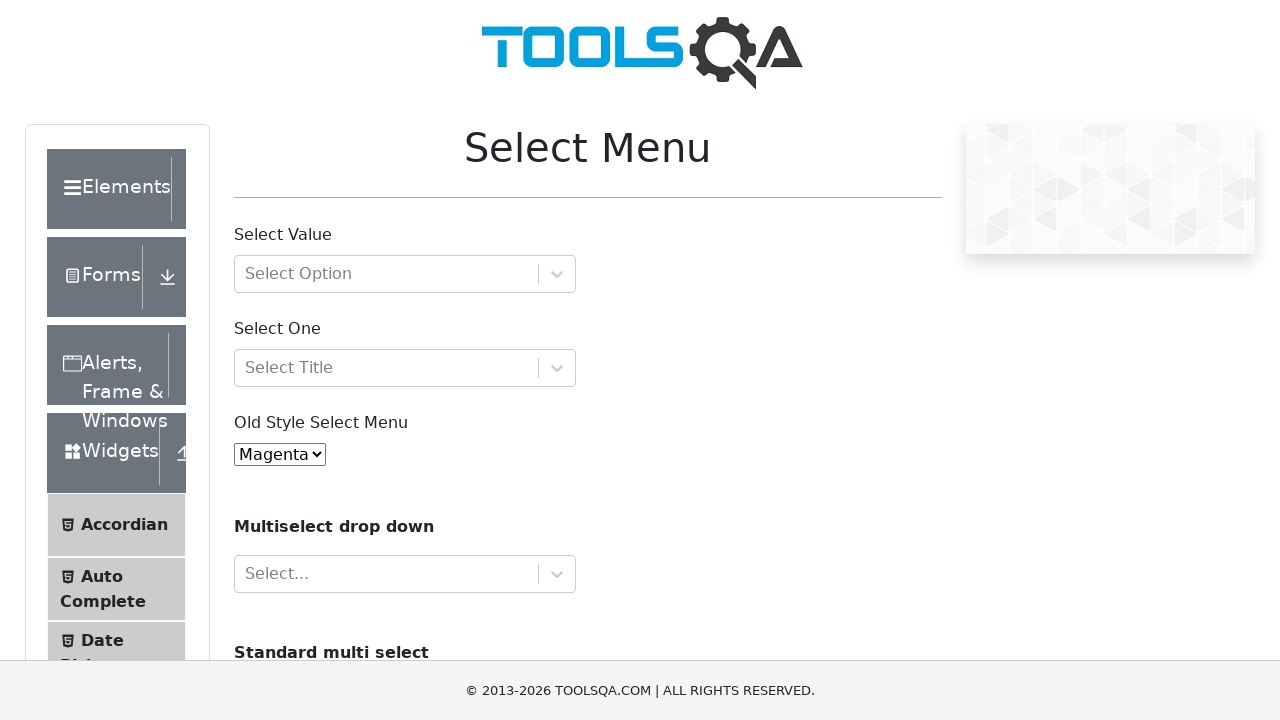

Selected 'Black' option by value '5' from dropdown menu on #oldSelectMenu
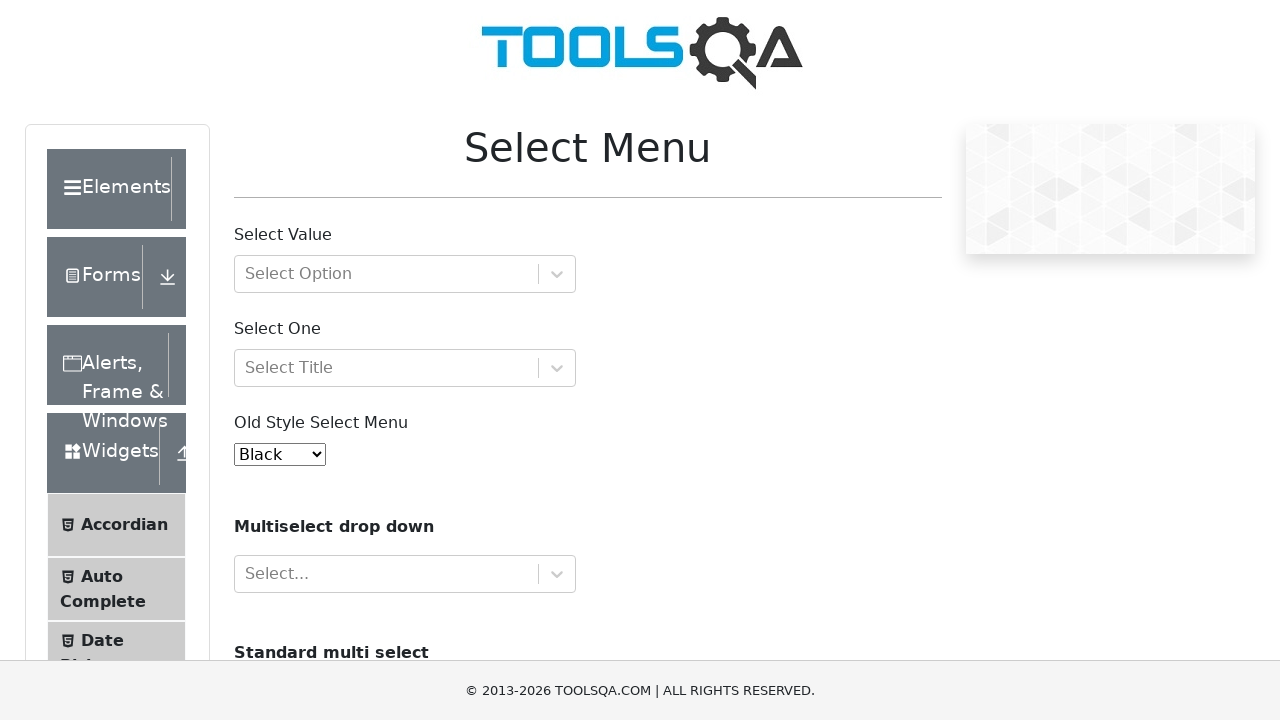

Verified that 'Black' is selected in dropdown
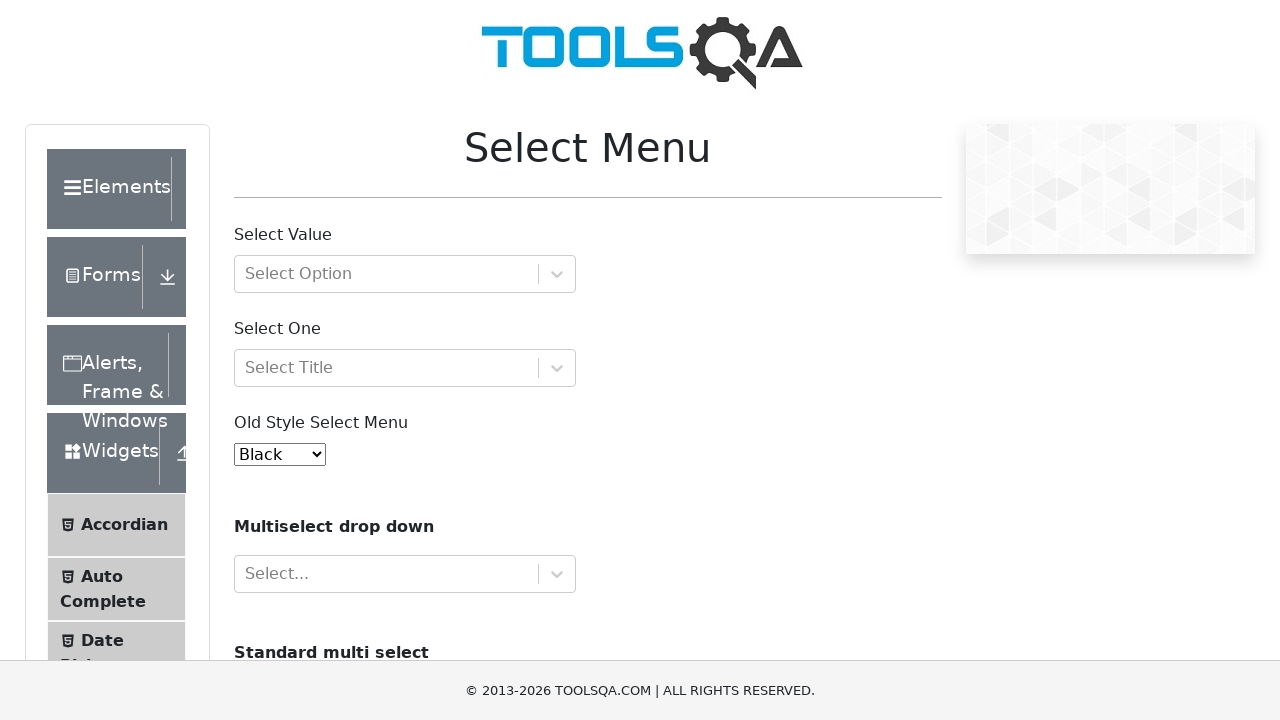

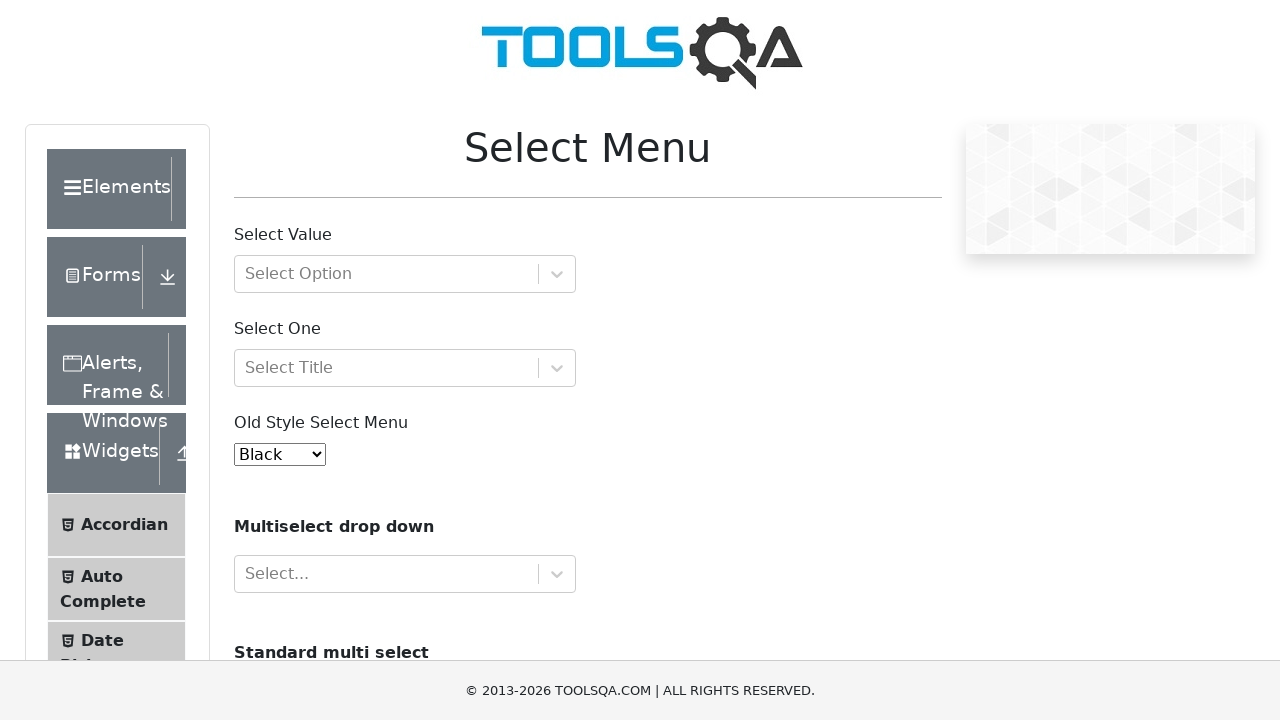